Tests the share price search functionality by entering a date in the search field, clicking to search, and then navigating through paginated results using the Next button.

Starting URL: https://www.sharesansar.com/today-share-price

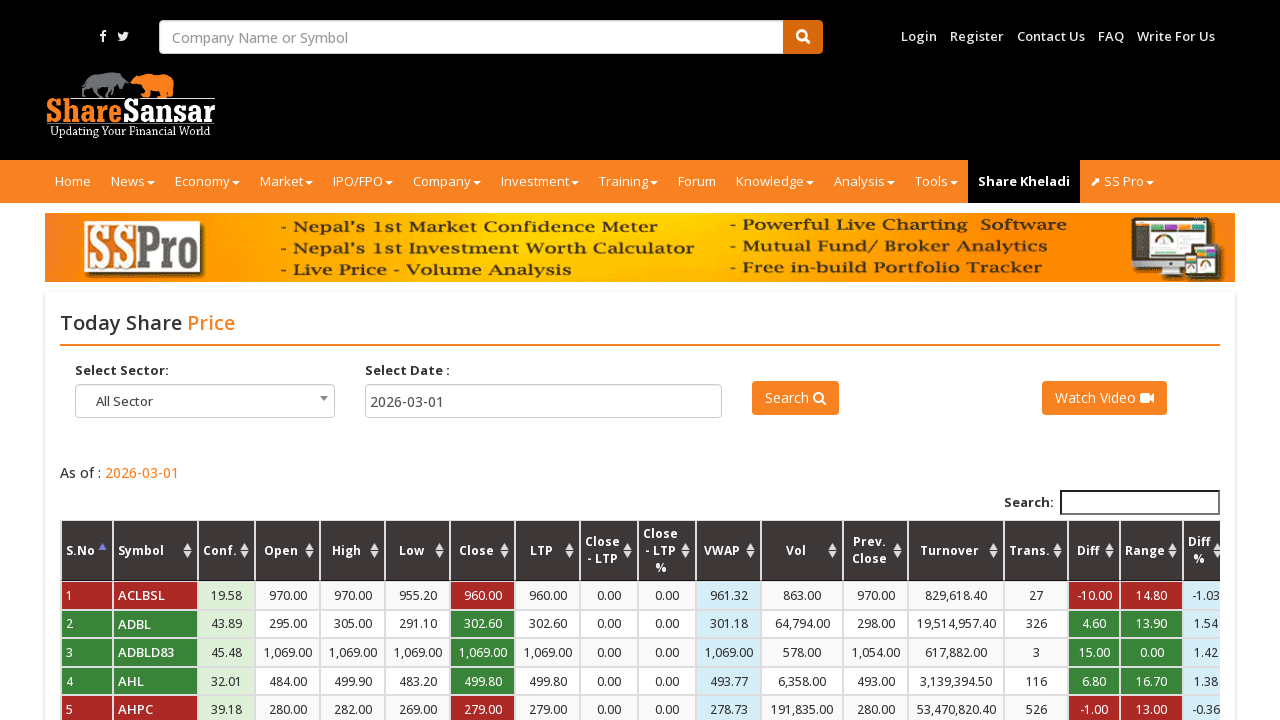

Waited for date input field to be present
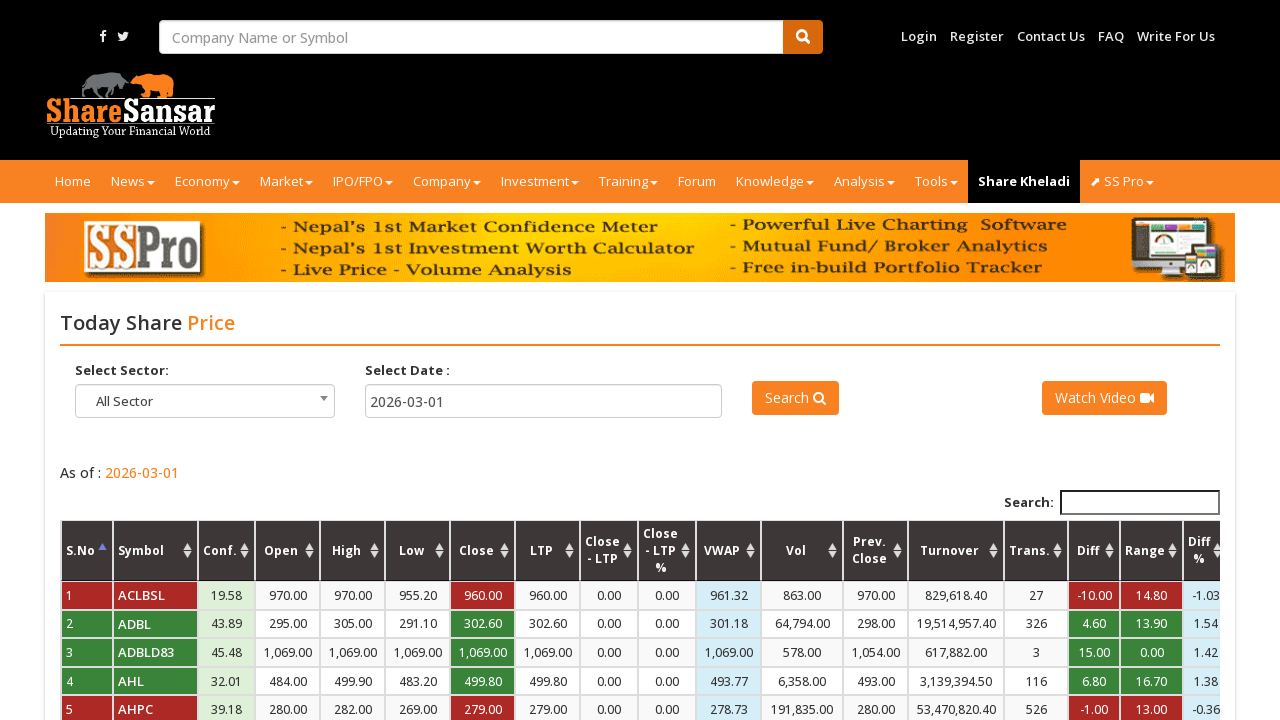

Filled date input field with '01/15/2024' on input#fromdate
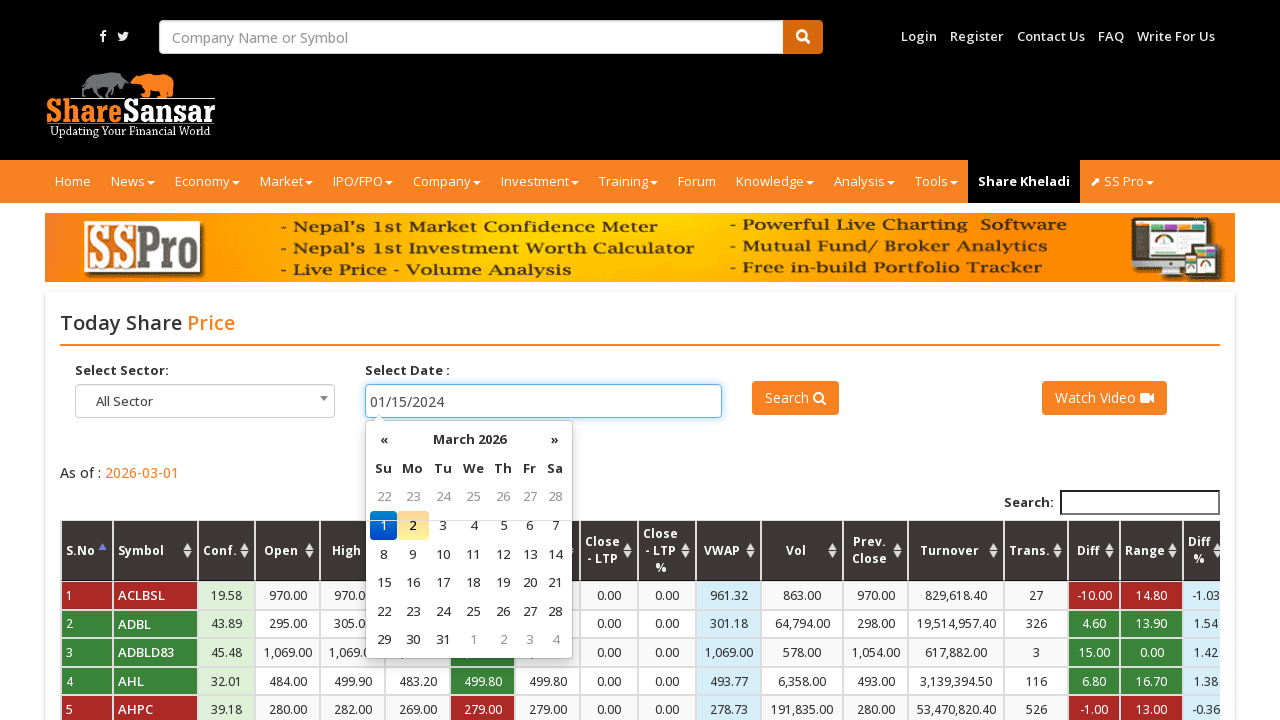

Clicked date input field to trigger search at (543, 401) on input#fromdate
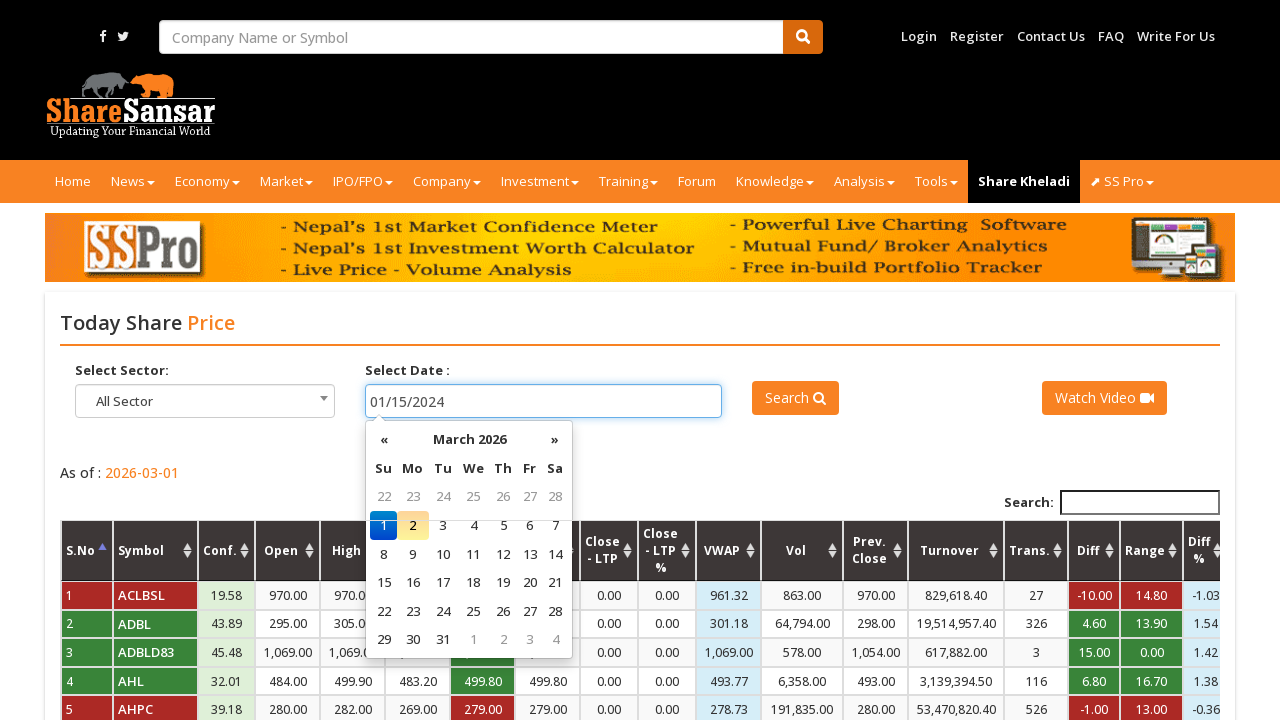

Share price search results table loaded
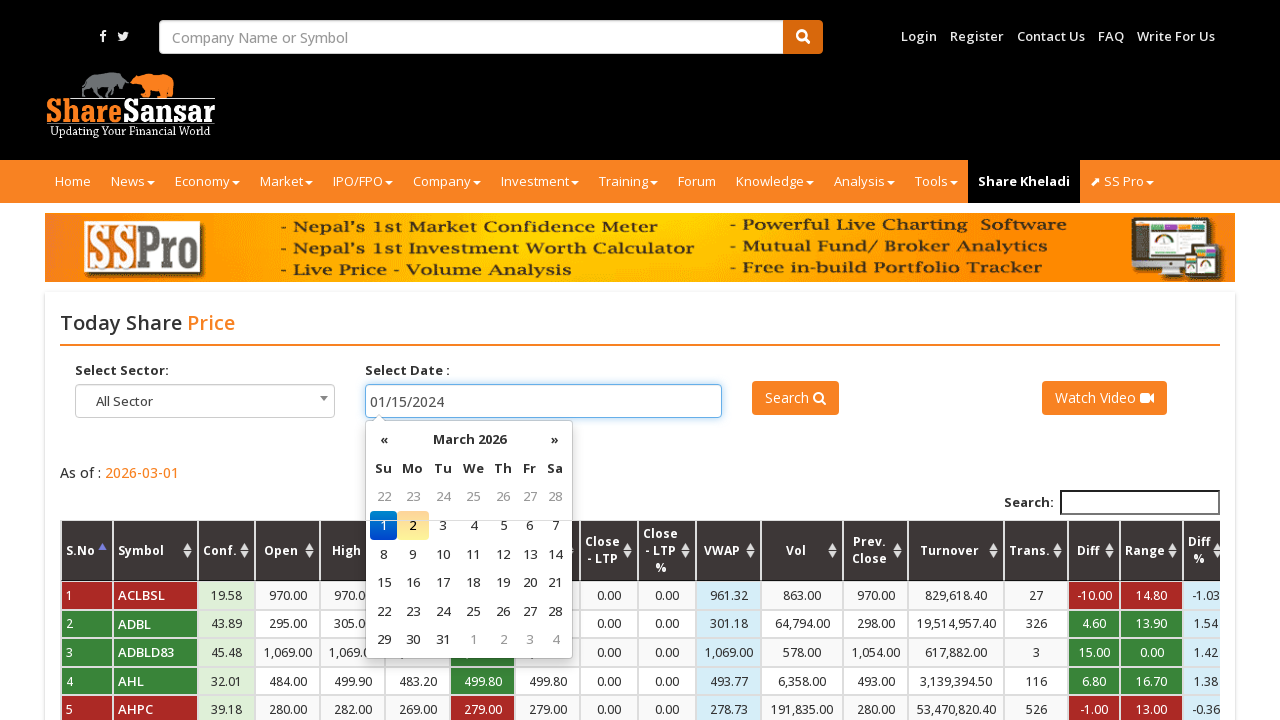

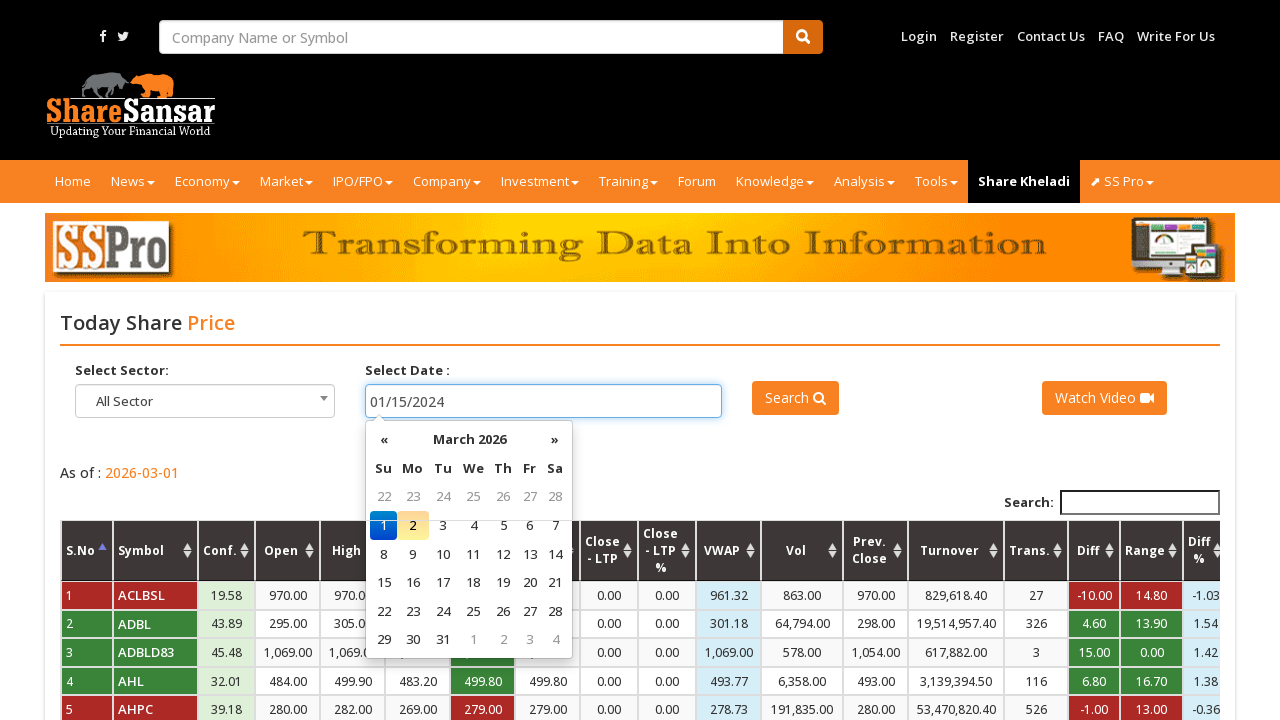